Tests dropdown selection functionality by selecting an option and verifying the selected value

Starting URL: https://the-internet.herokuapp.com/dropdown

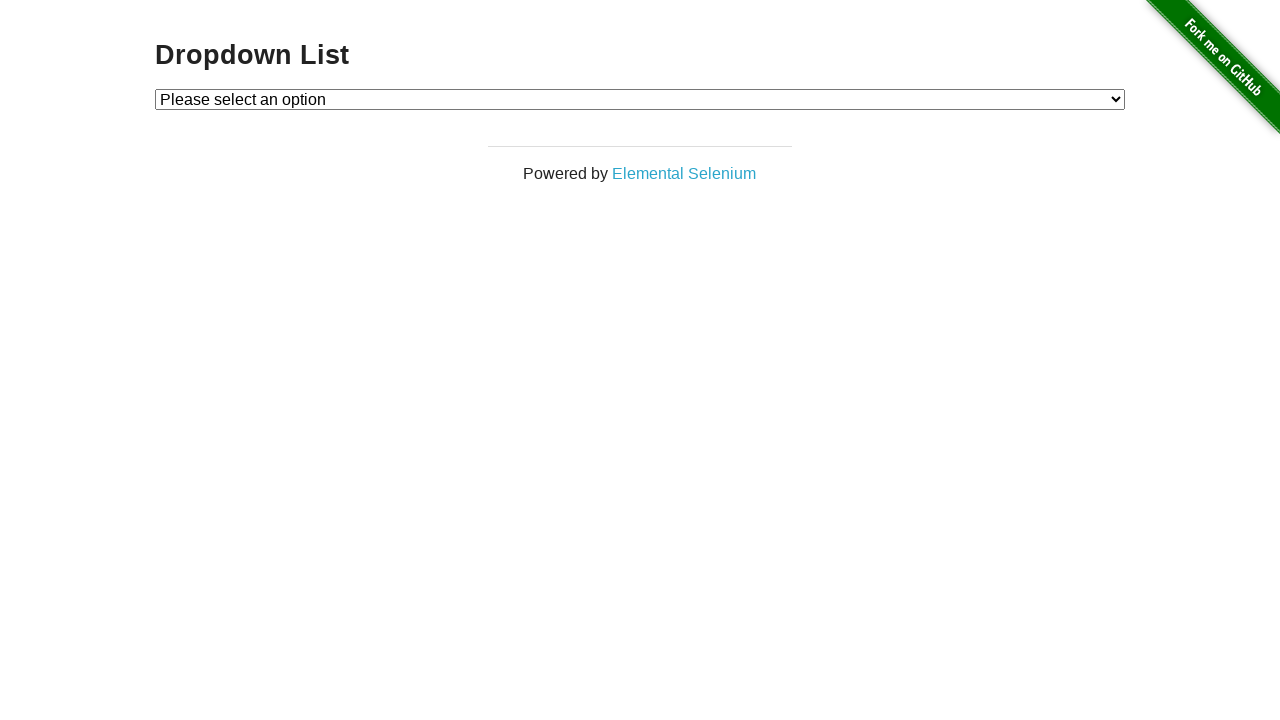

Selected option 1 from dropdown on #dropdown
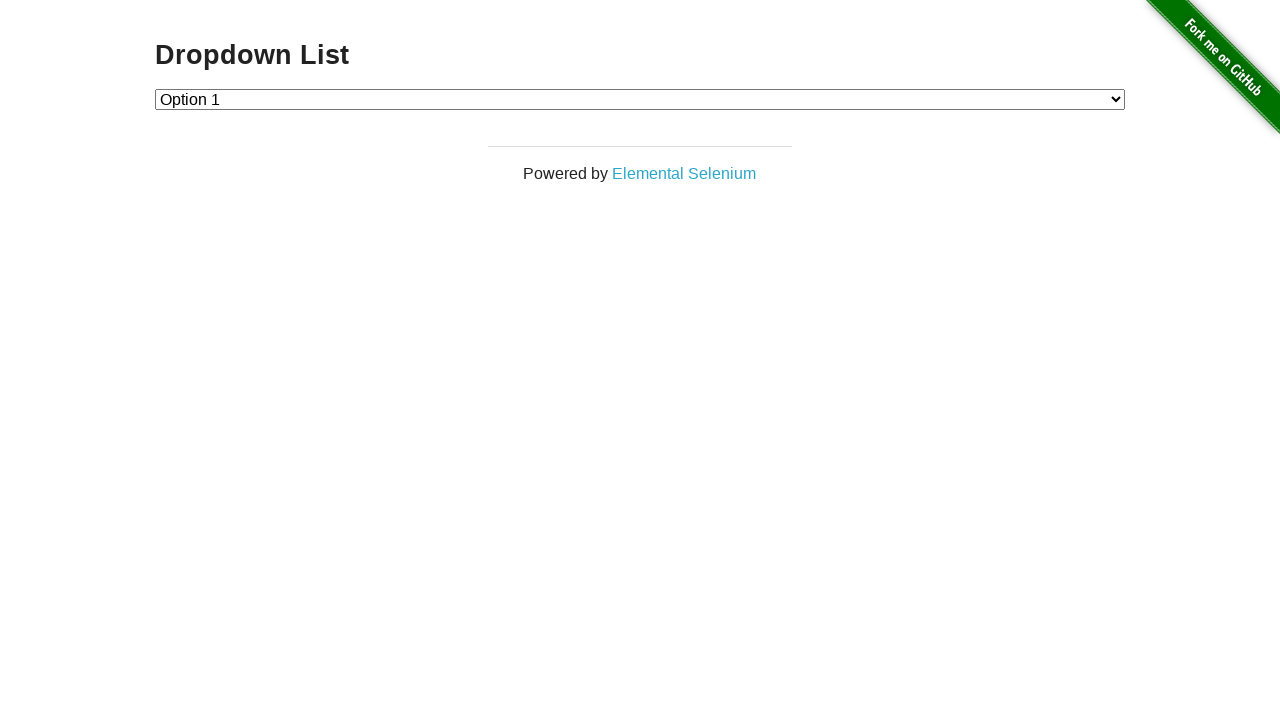

Retrieved selected value from dropdown
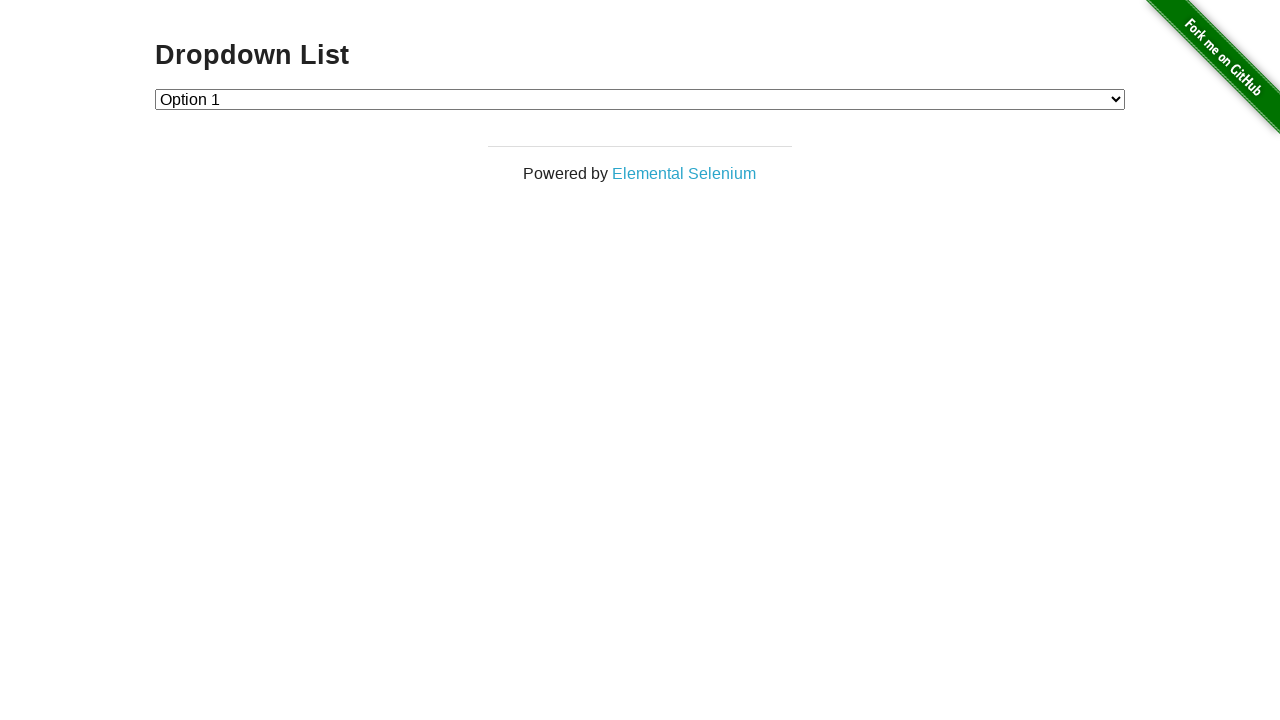

Verified that selected value equals '1'
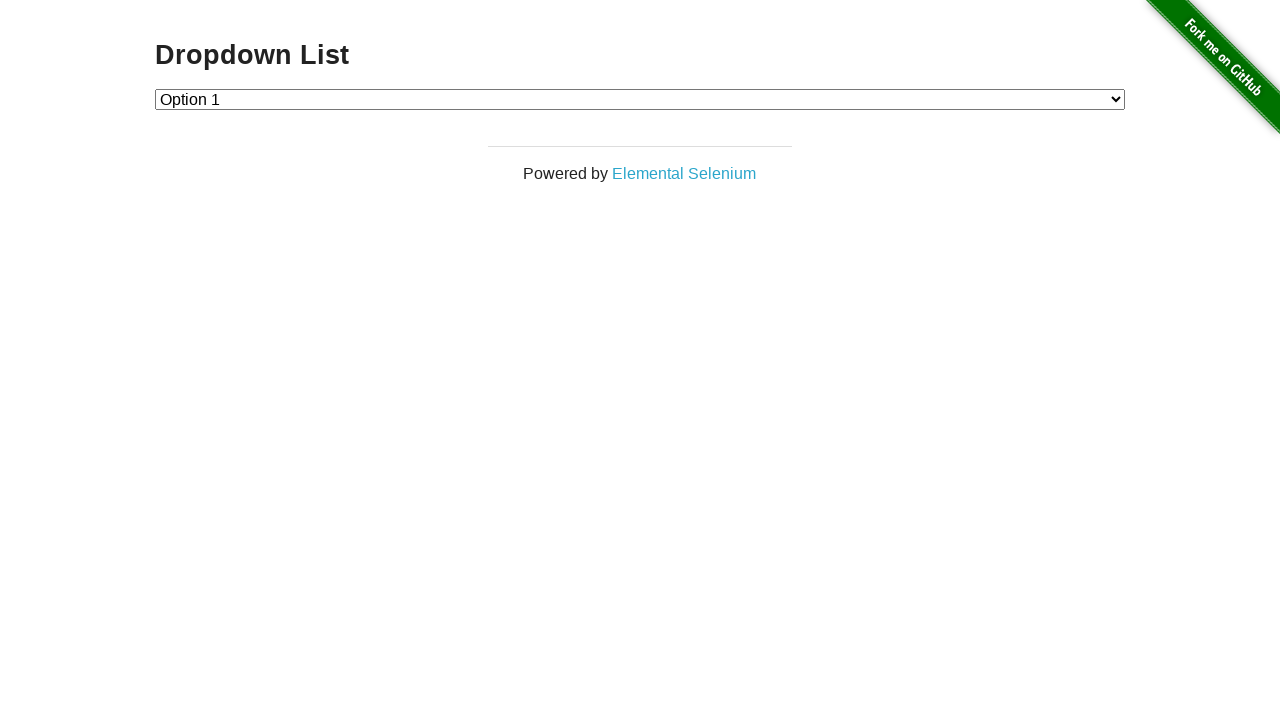

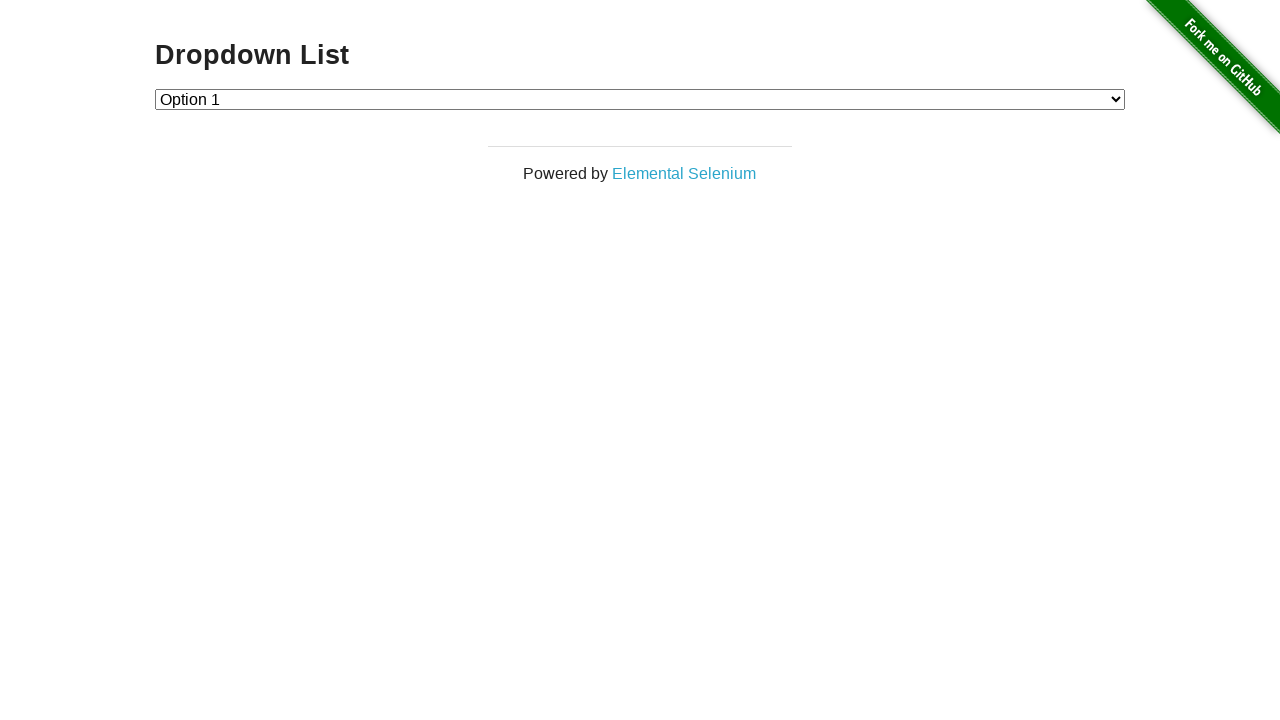